Tests number input validation by entering an invalid number and checking the error message

Starting URL: https://kristinek.github.io/site/tasks/enter_a_number

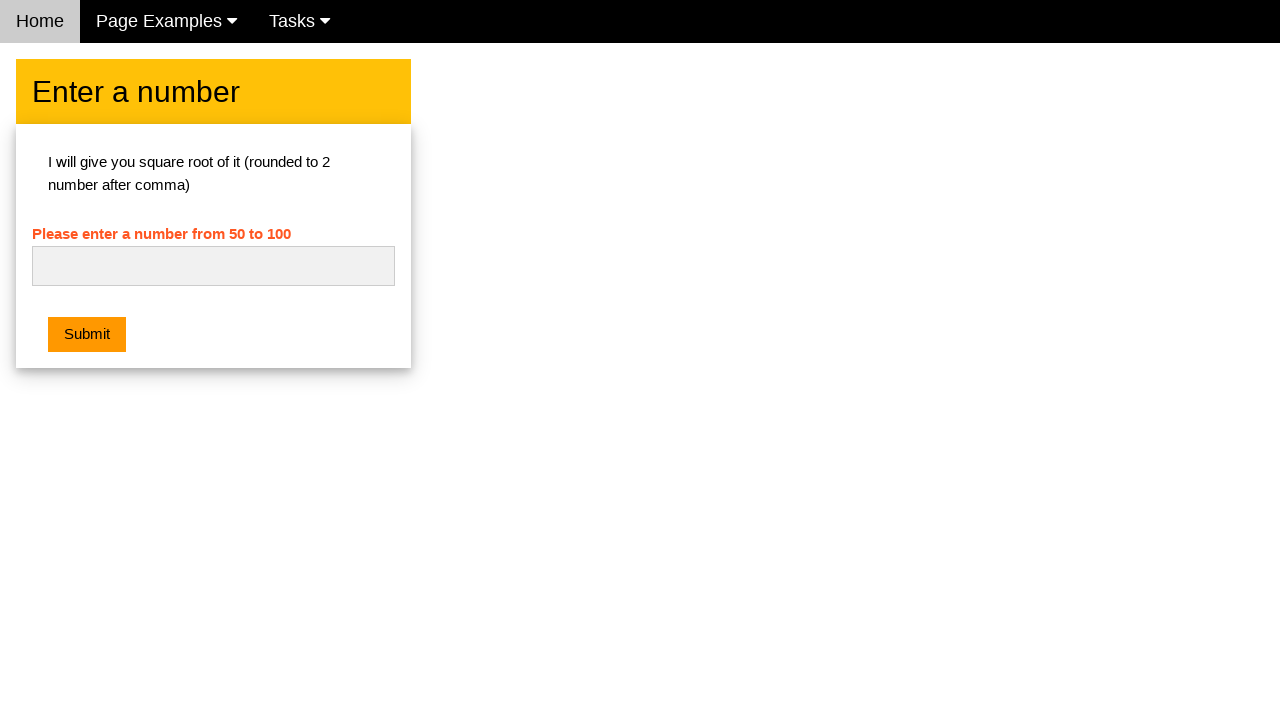

Cleared the number input field on #numb
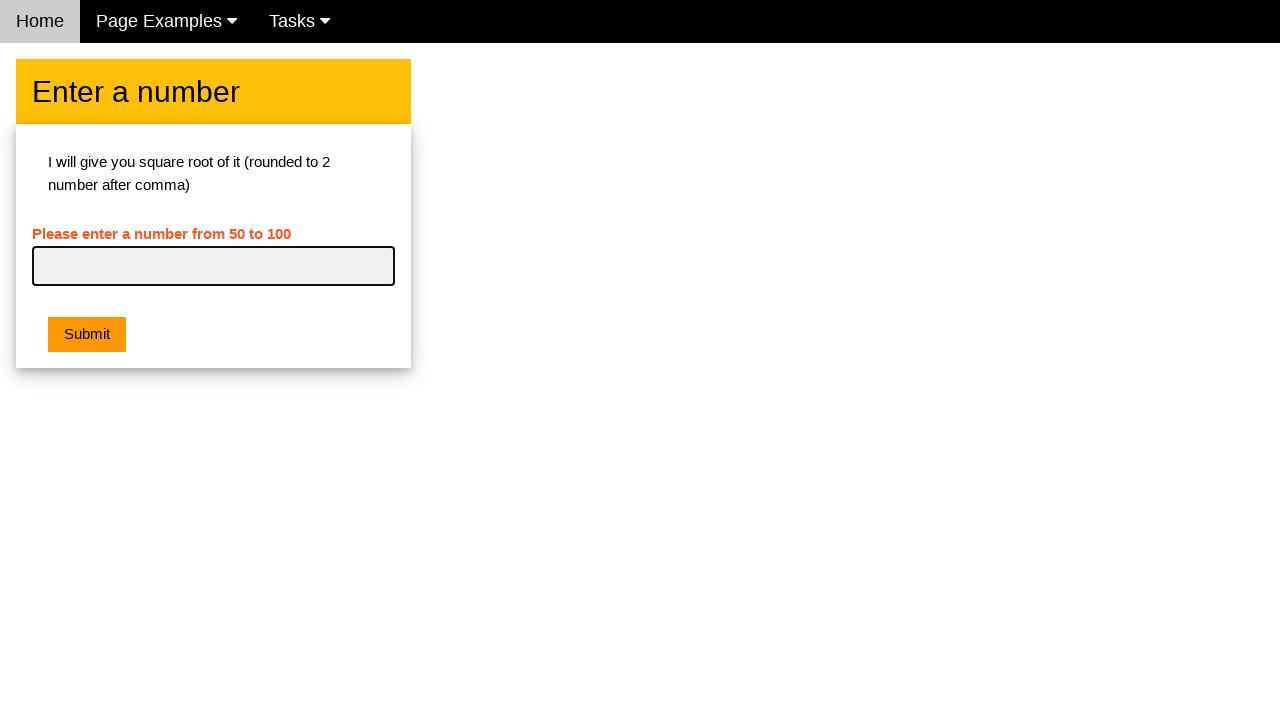

Entered invalid number 'abc' into the input field on #numb
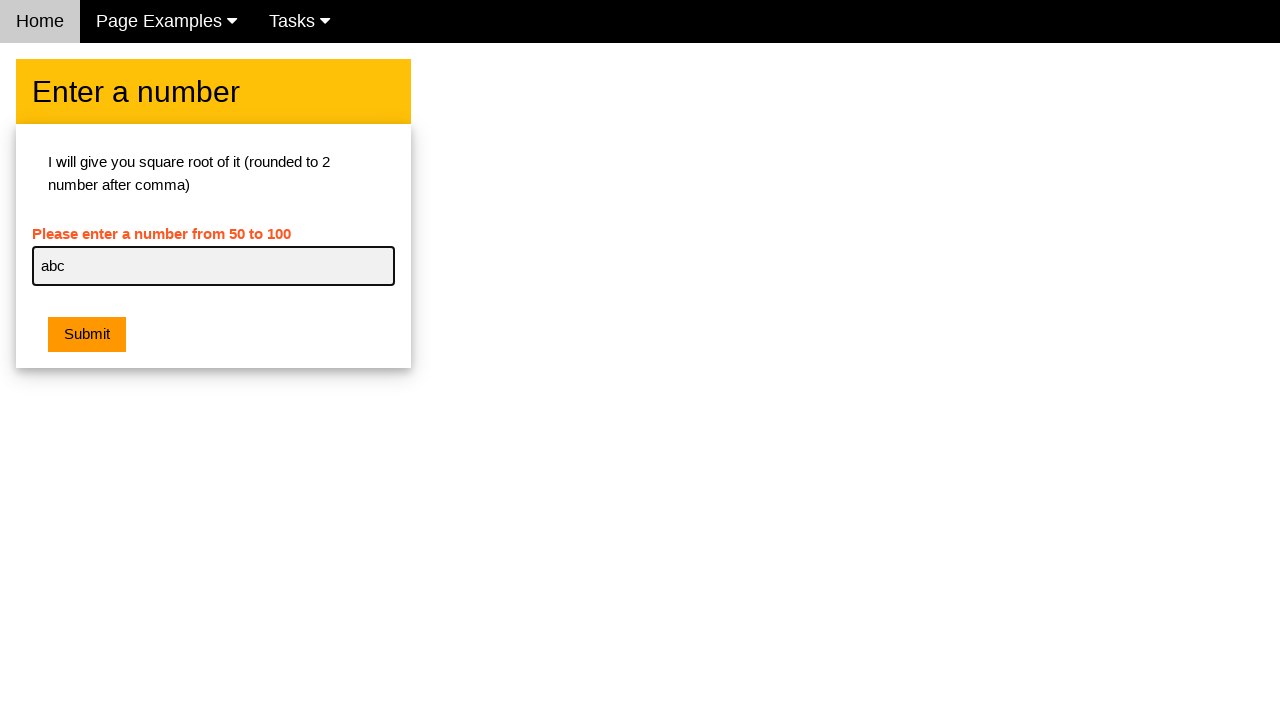

Clicked the submit button at (87, 335) on xpath=/html/body/div[2]/div/div/div[2]/button
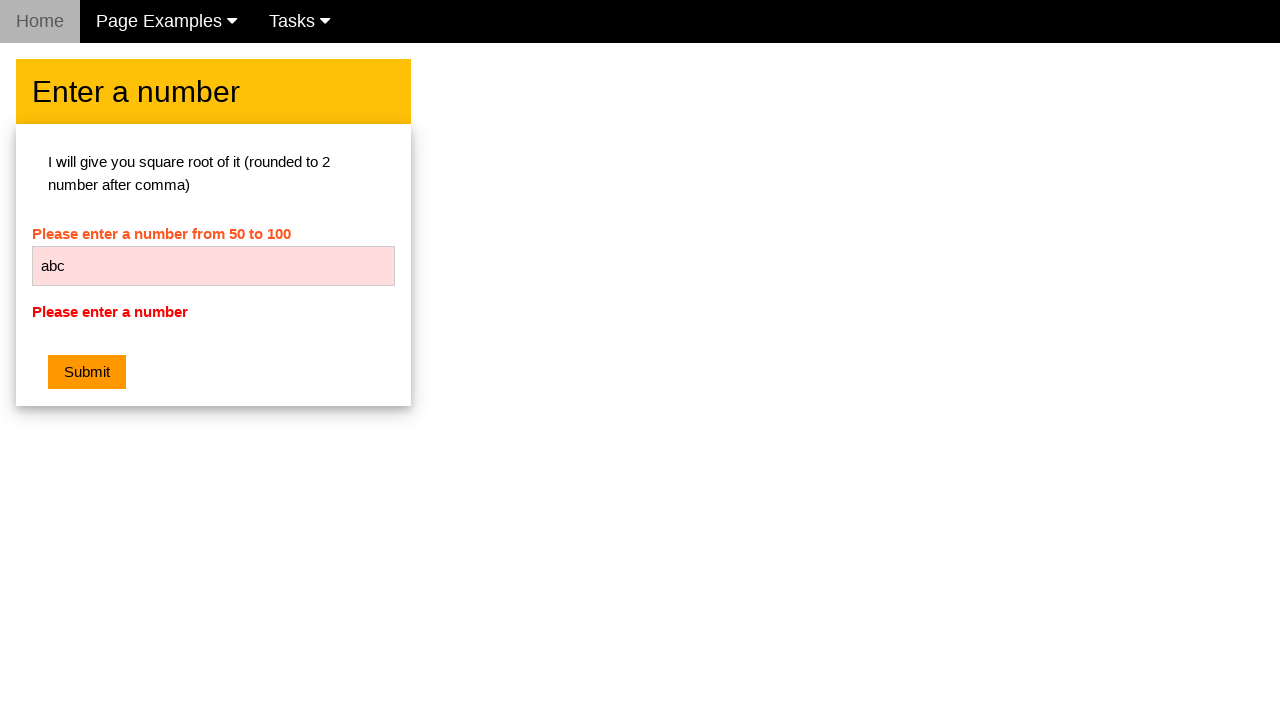

Error message appeared on the page
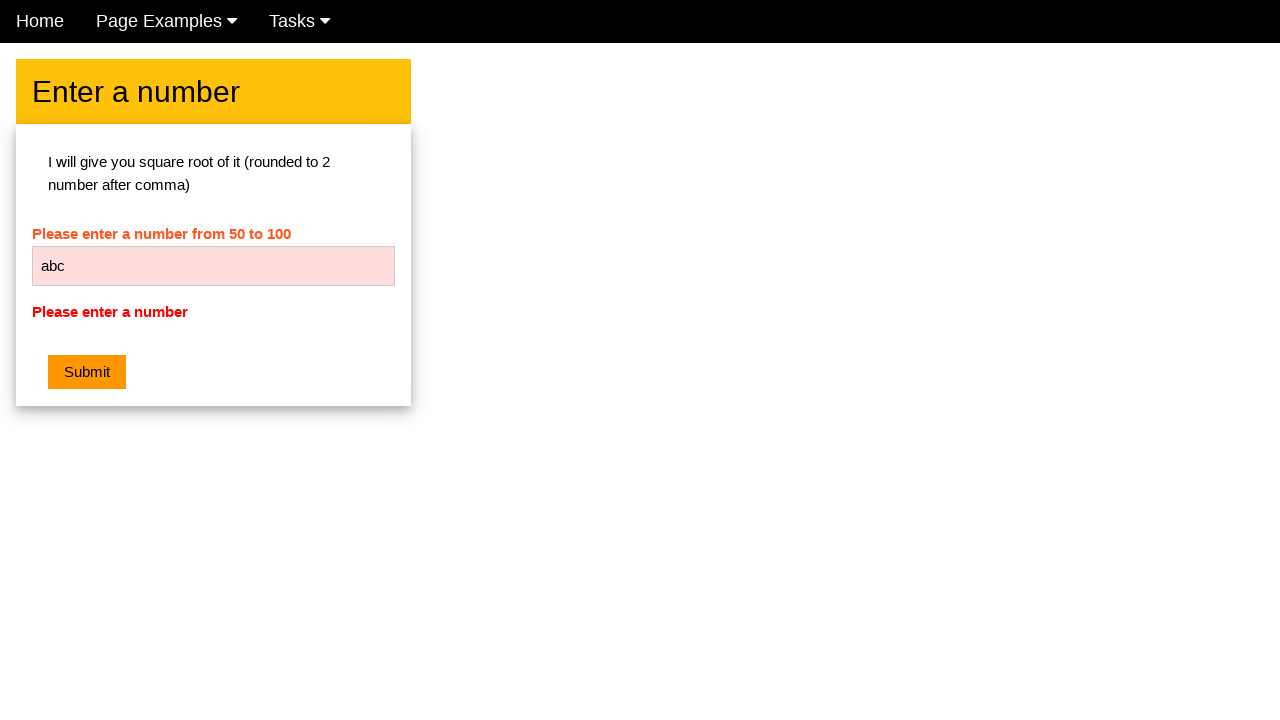

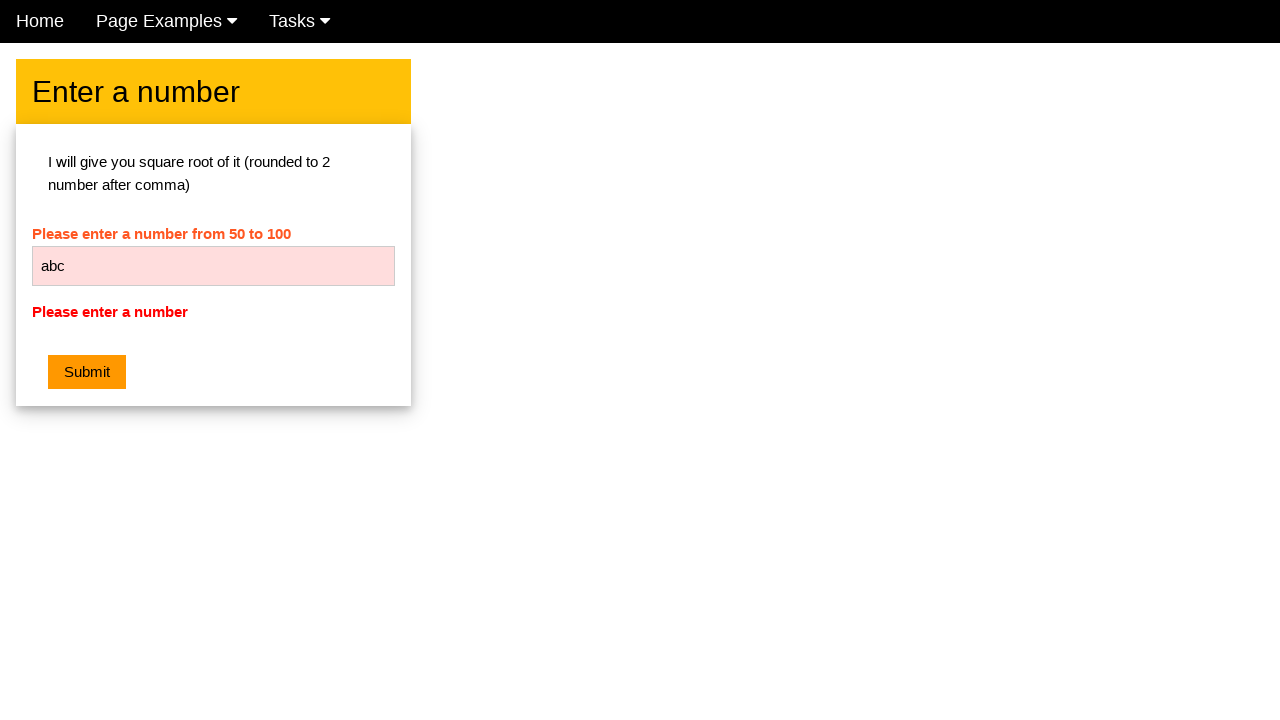